Navigates to the Selenium downloads page and adjusts the browser window size and position to specific dimensions and coordinates

Starting URL: https://www.selenium.dev/downloads/

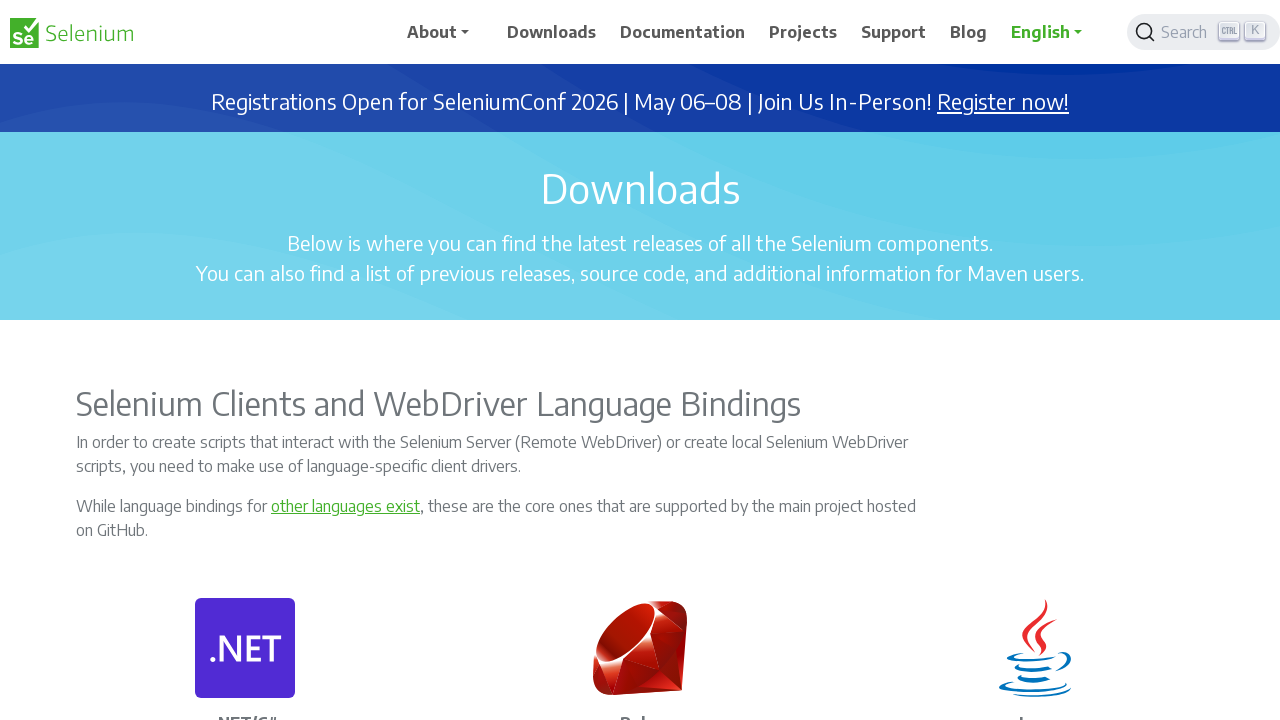

Set browser window size to 400x500 pixels
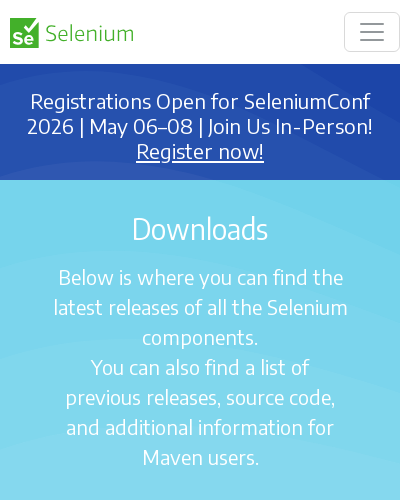

Waited for page DOM content to load on Selenium downloads page
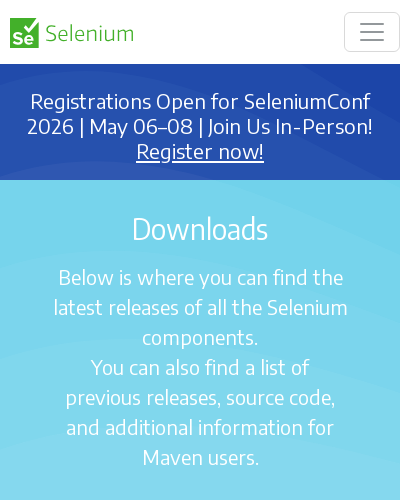

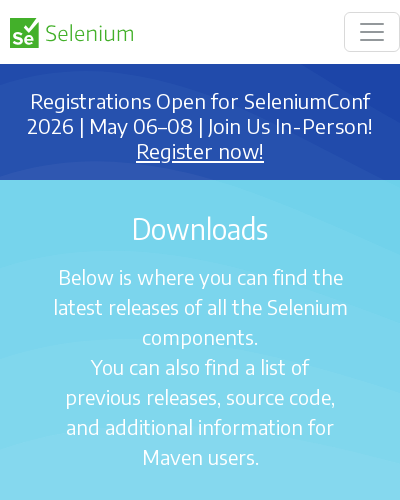